Adds a new customer "Ivan Ivanov" and opens a Dollar bank account for them, then verifies the customer exists by searching

Starting URL: https://www.globalsqa.com/angularJs-protractor/BankingProject/#/login

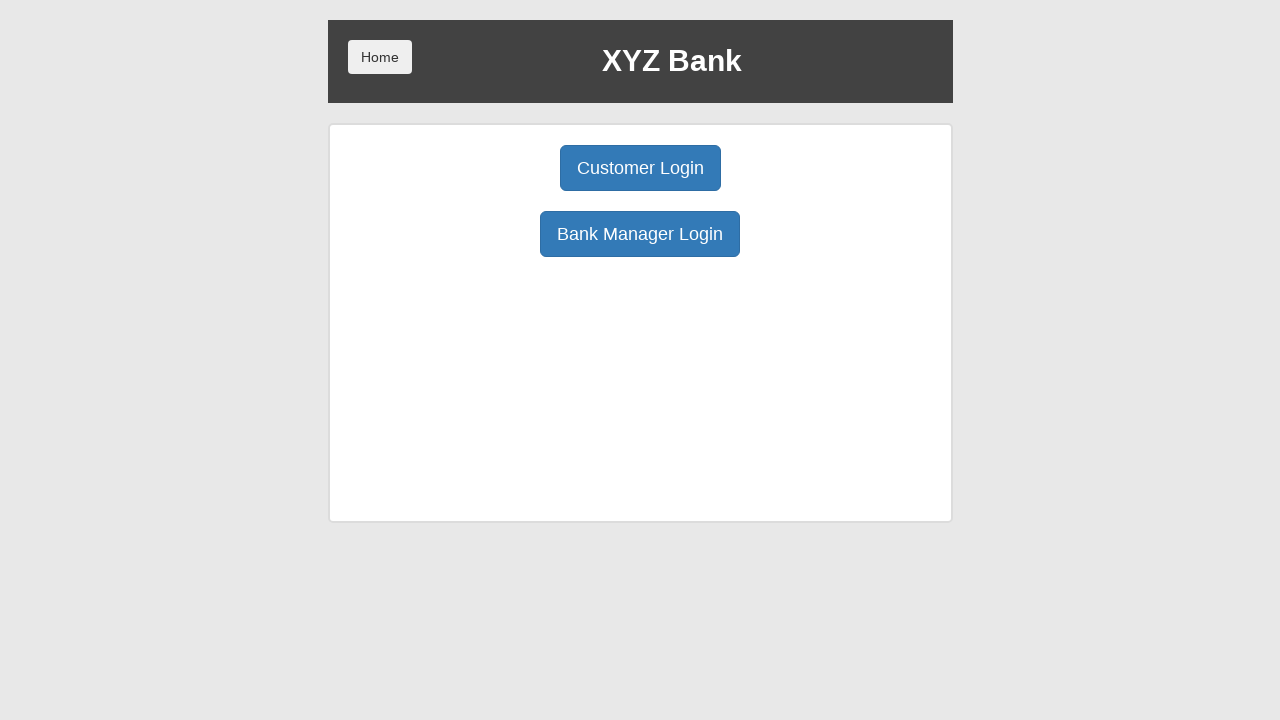

Clicked Bank Manager Login button at (640, 234) on button:has-text('Bank Manager Login')
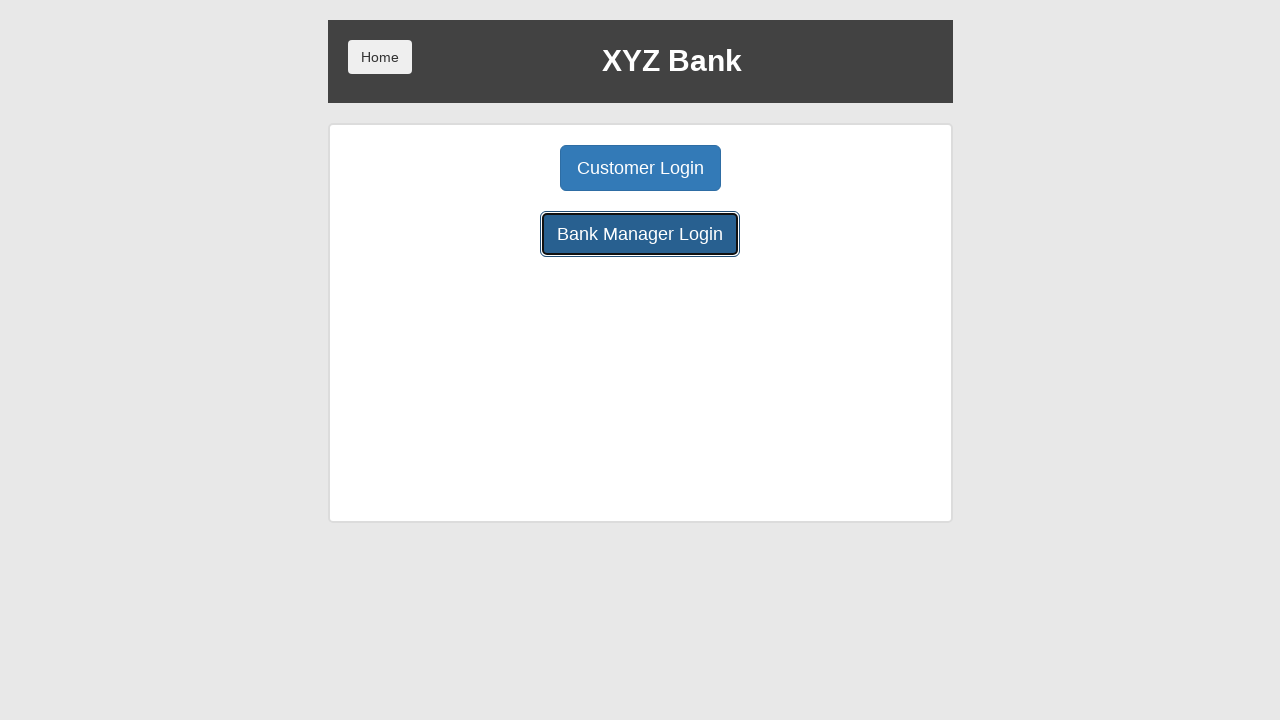

Clicked Customers tab at (792, 168) on button:has-text('Customers')
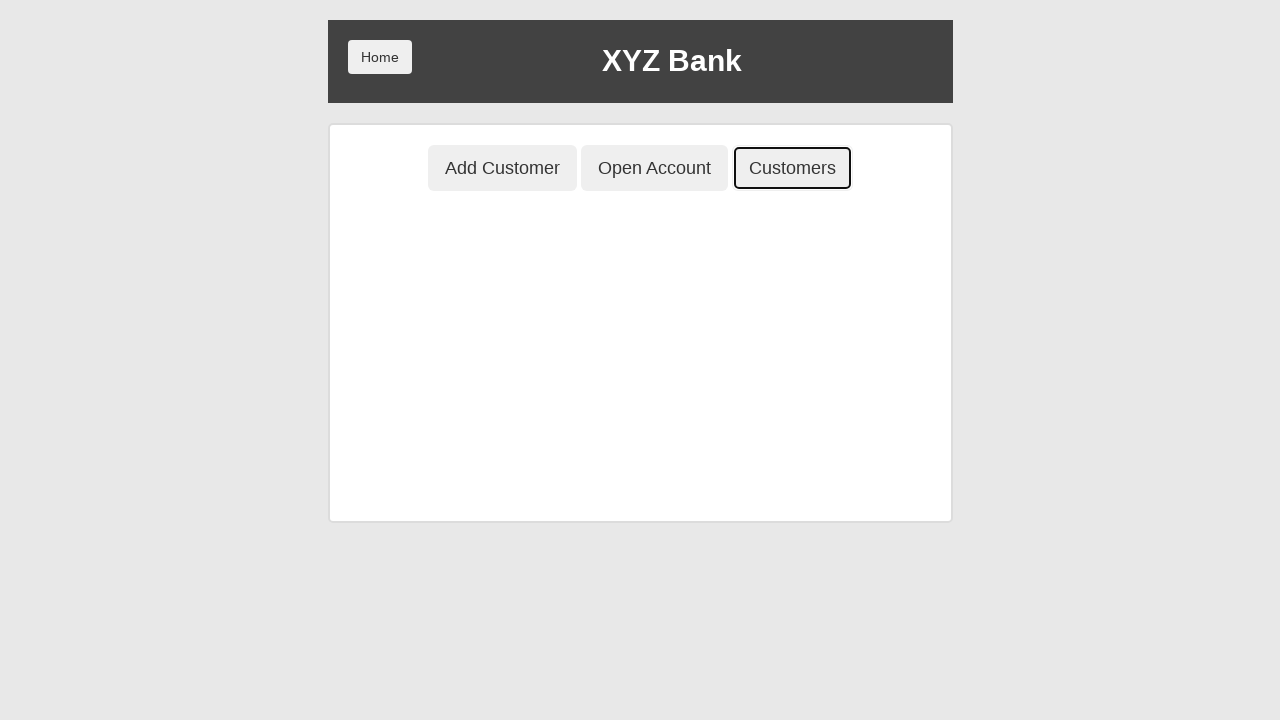

Clicked Add Customer button at (502, 168) on button:has-text('Add Customer')
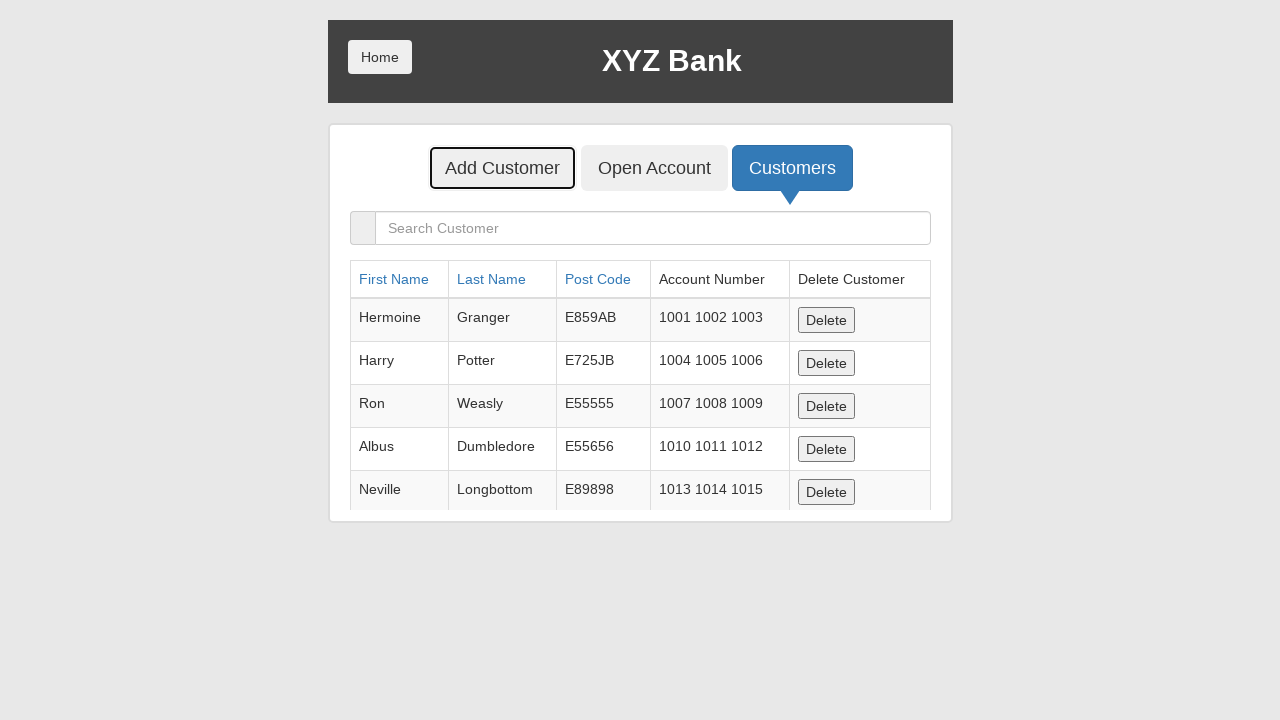

Filled in first name 'Ivan' on input[placeholder='First Name']
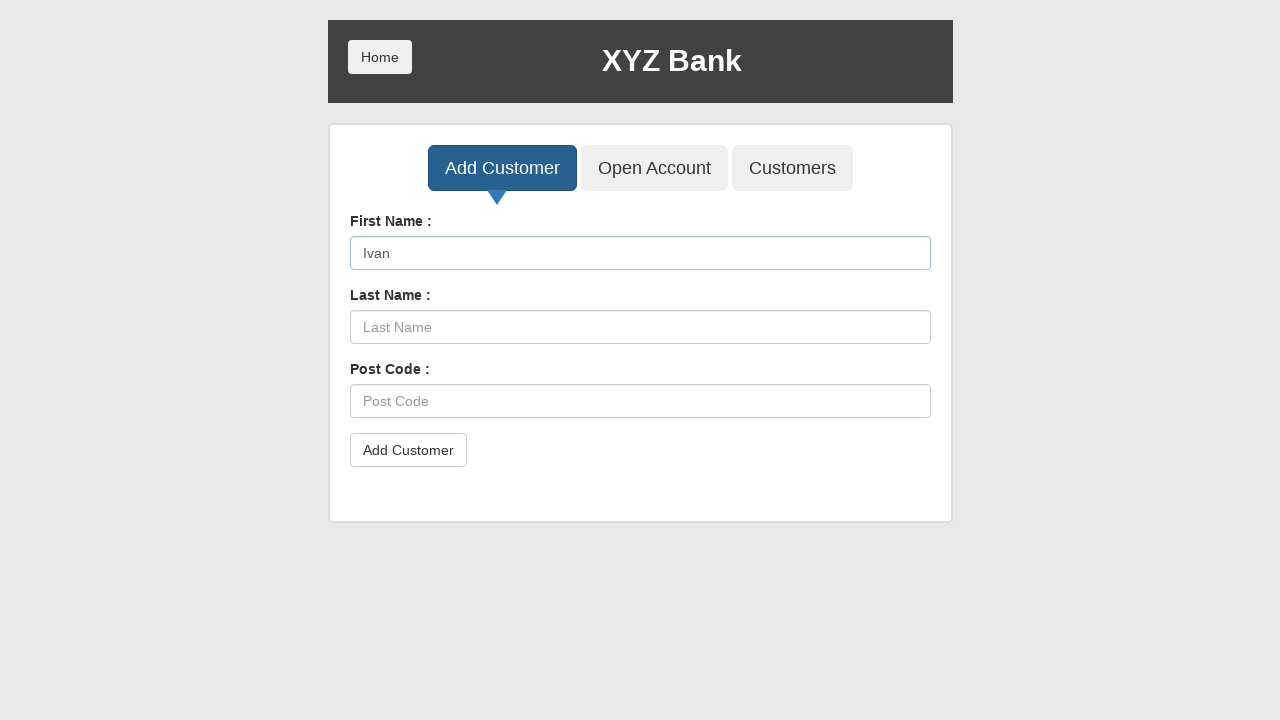

Filled in last name 'Ivanov' on input[placeholder='Last Name']
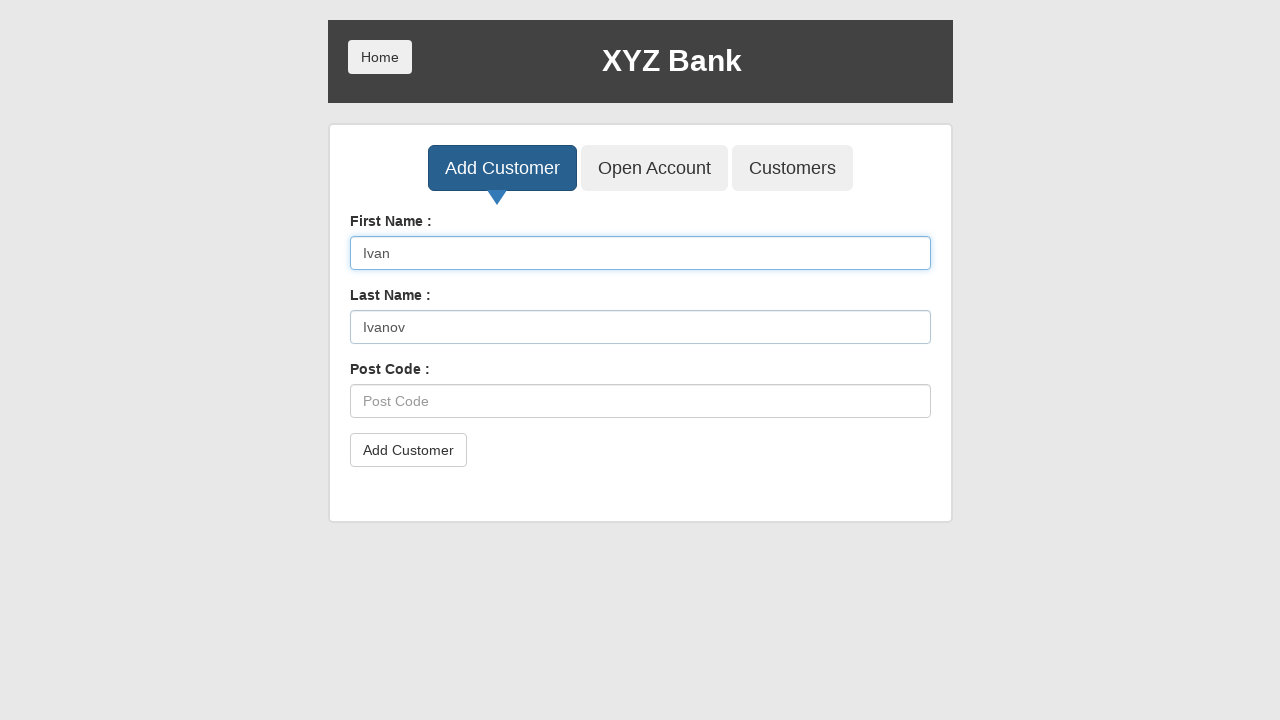

Filled in post code 'E77777' on input[placeholder='Post Code']
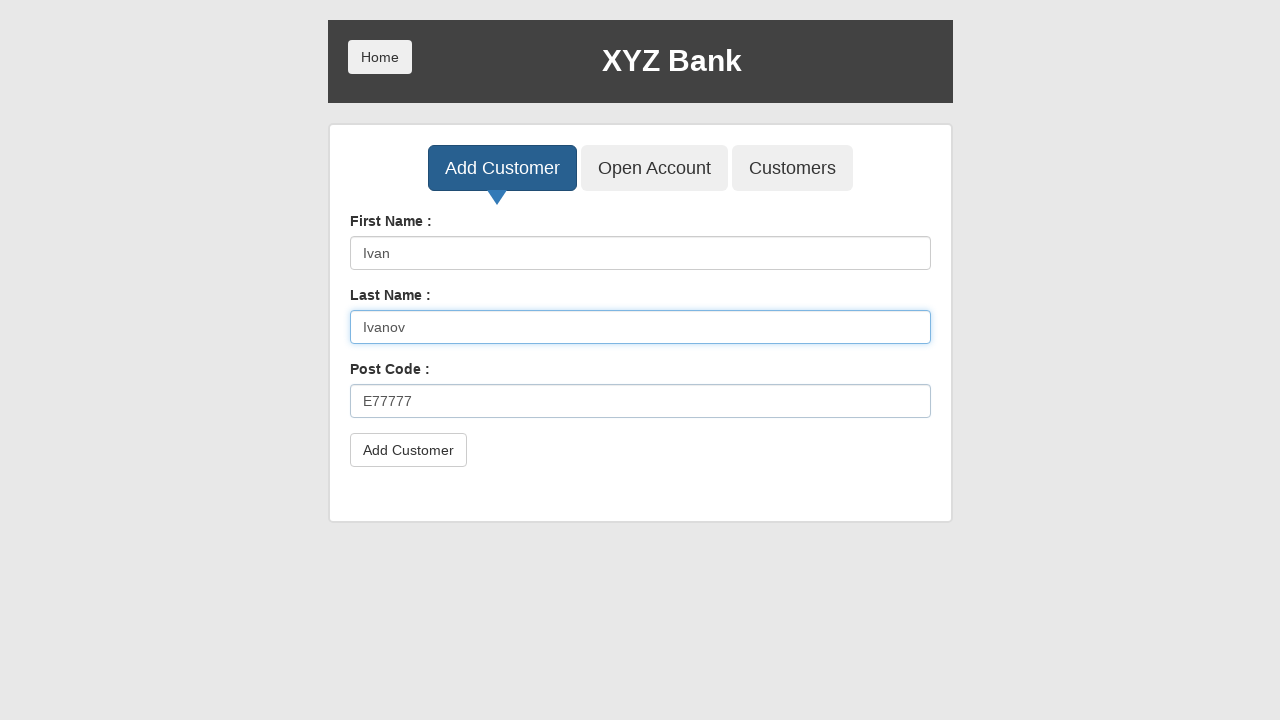

Clicked Add Customer submit button at (408, 450) on form button:has-text('Add Customer')
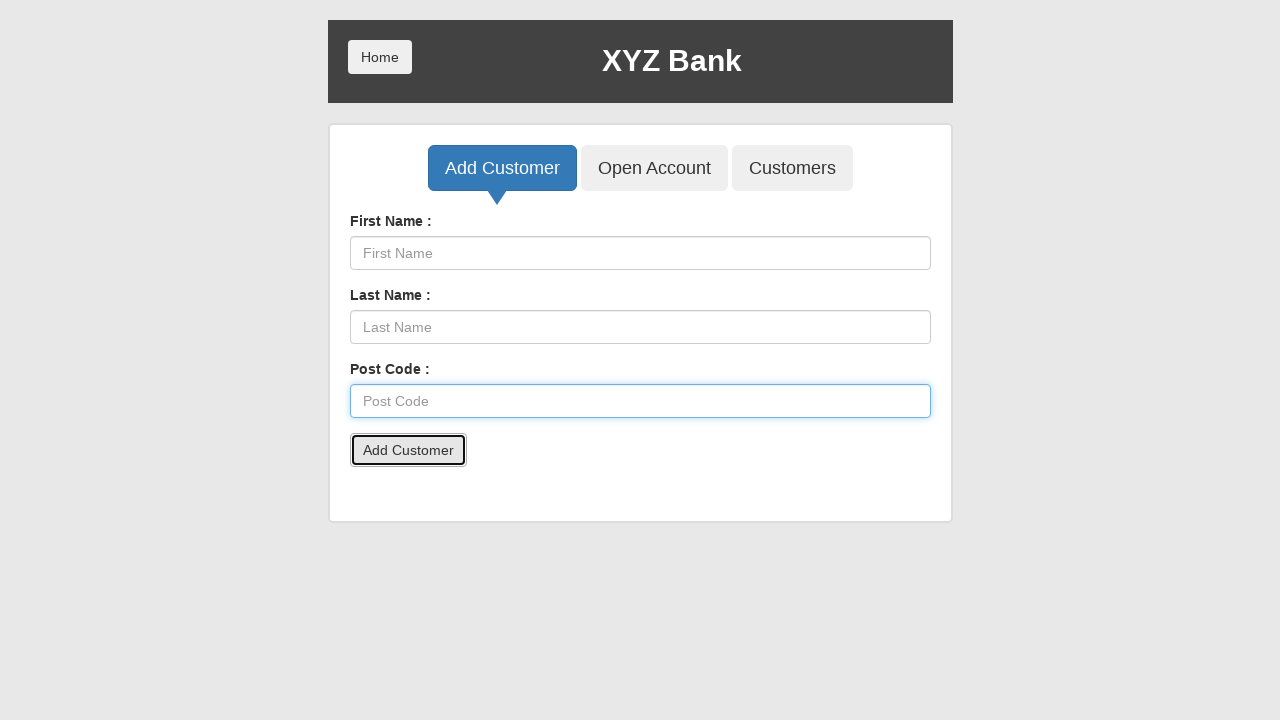

Set up alert dialog handler to accept confirmation
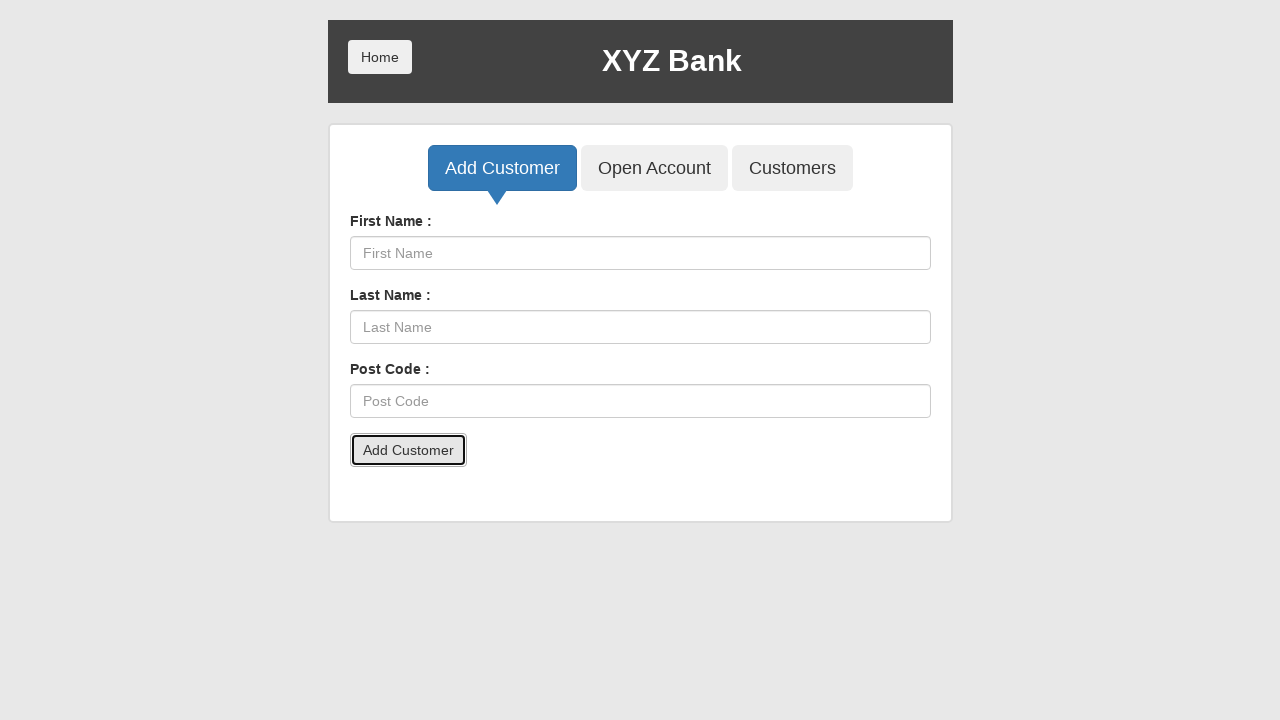

Clicked Open Account button at (654, 168) on button:has-text('Open Account')
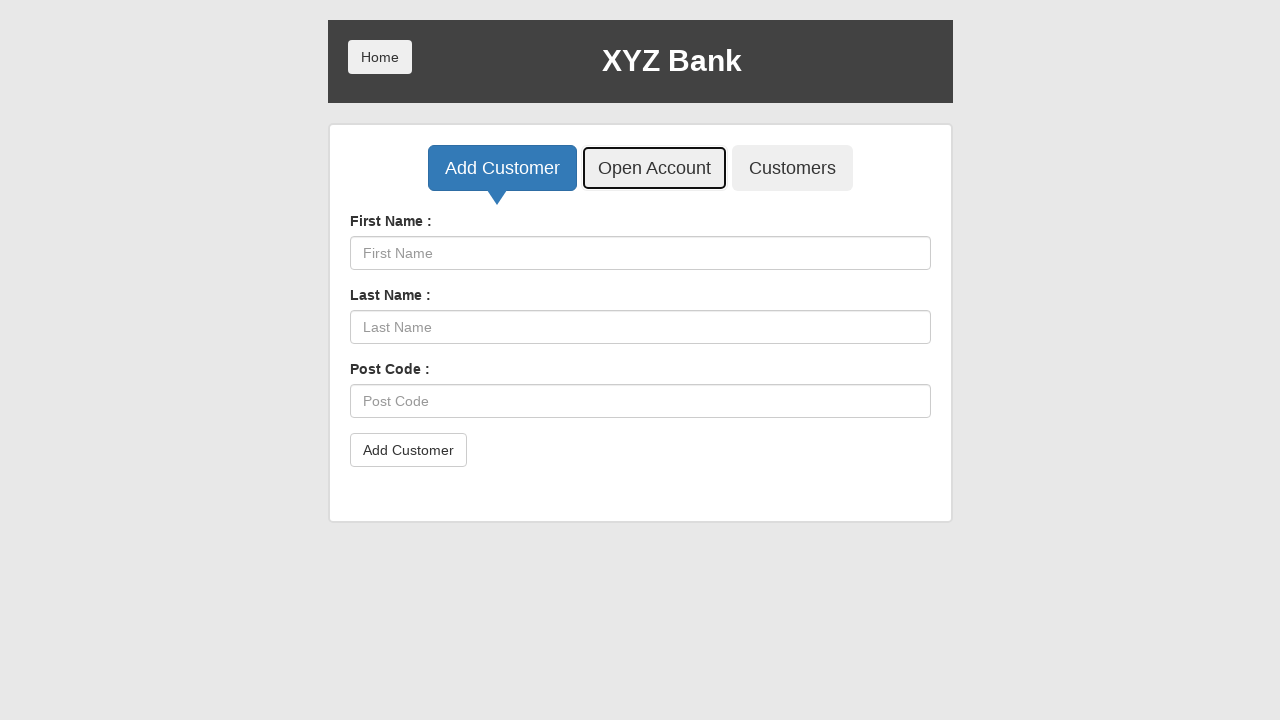

Selected customer 'Ivan Ivanov' from dropdown on #userSelect
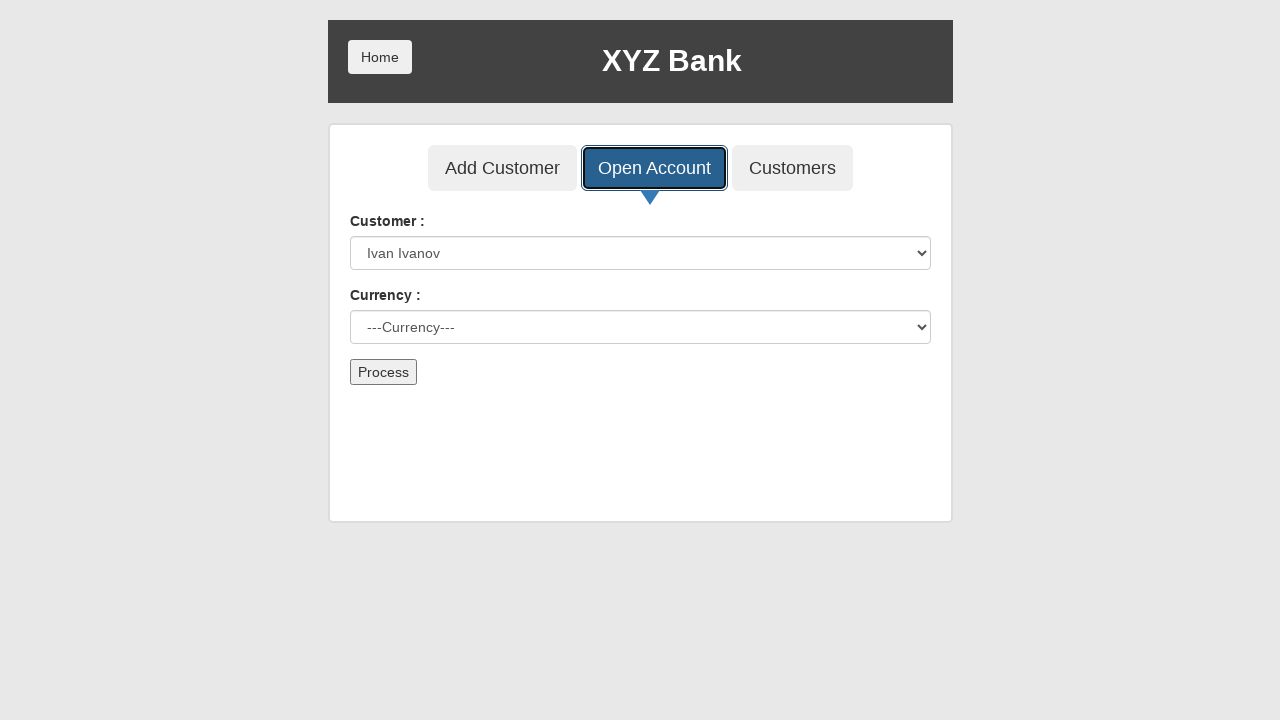

Selected 'Dollar' currency for account on #currency
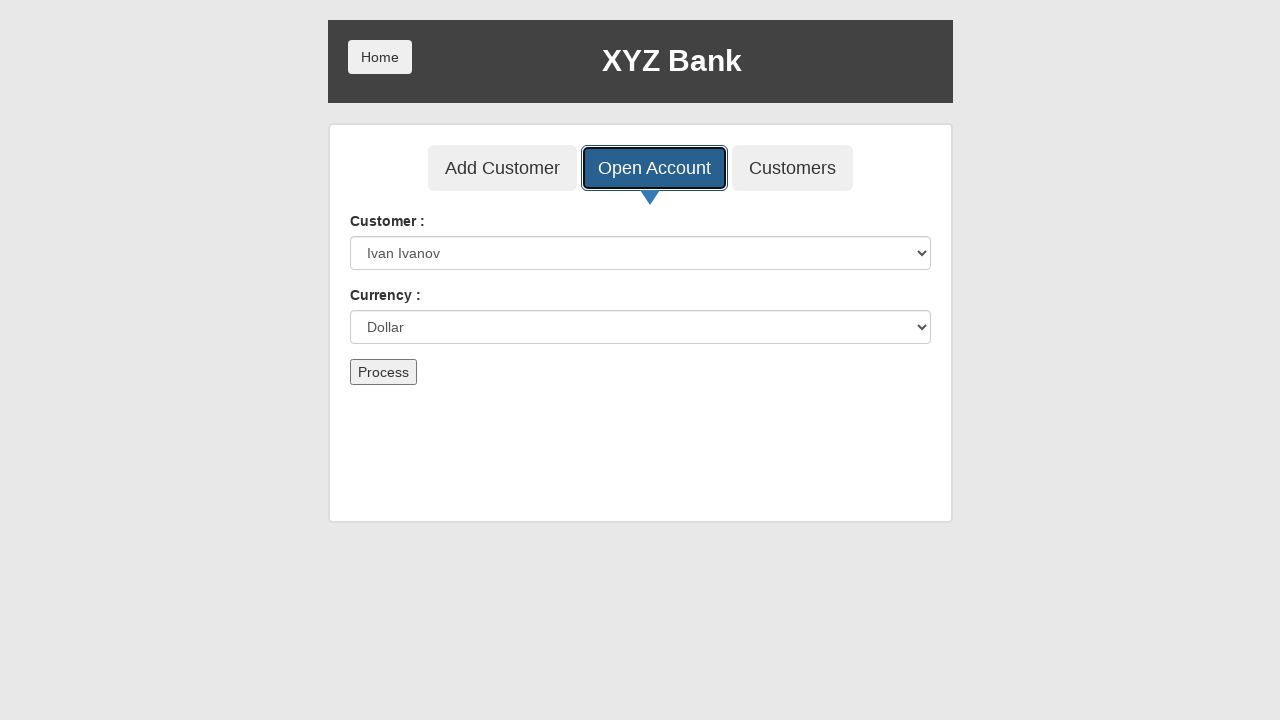

Clicked Process button to open Dollar account at (383, 372) on form button:has-text('Process')
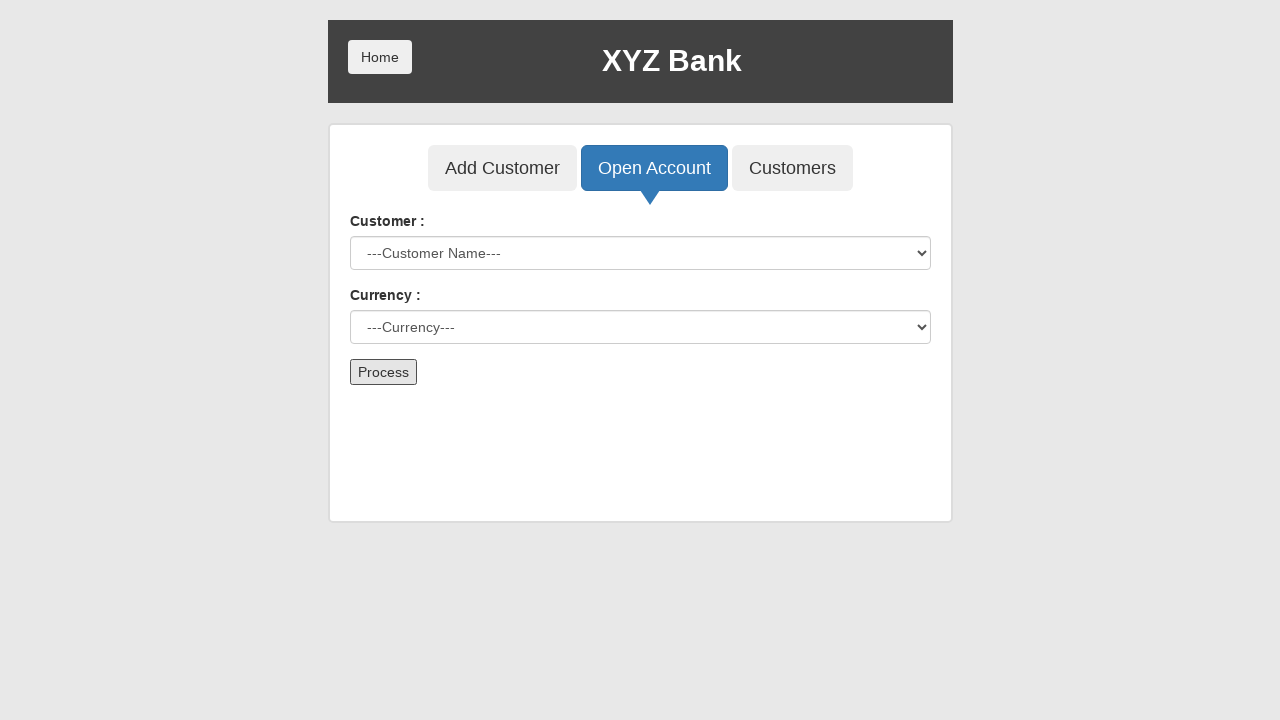

Clicked Customers tab to return to customer list at (792, 168) on button:has-text('Customers')
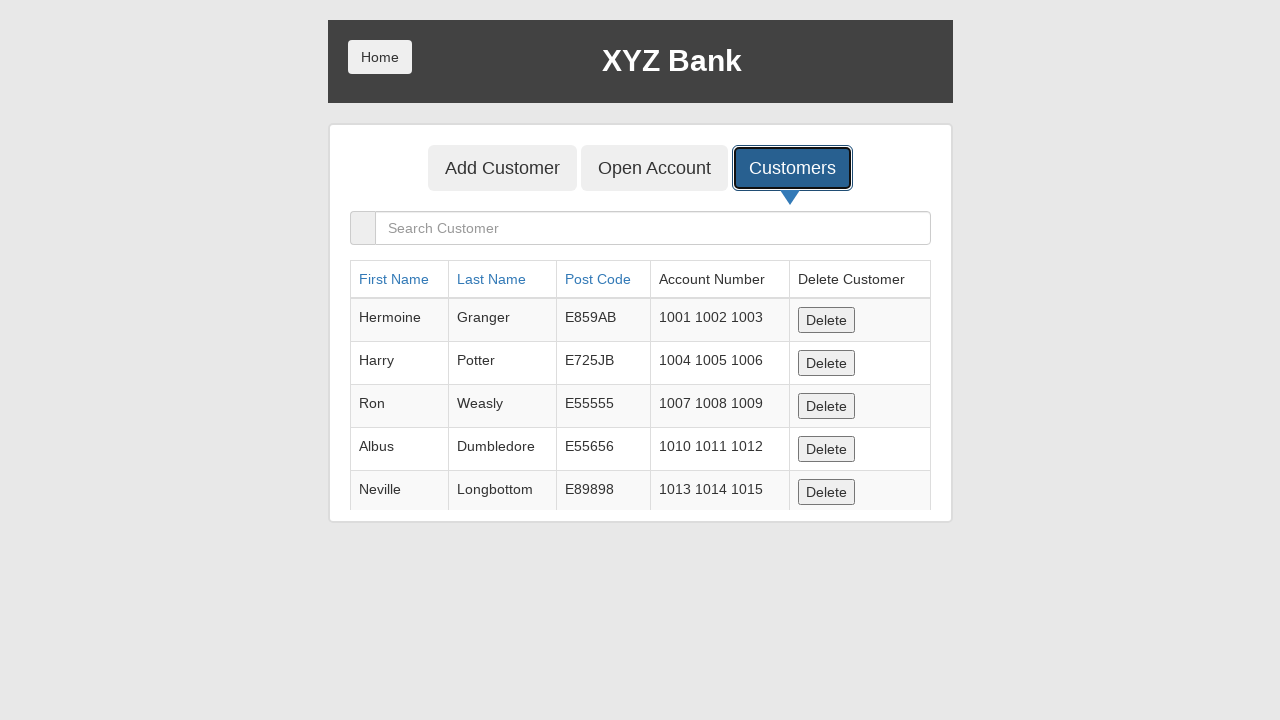

Searched for customer 'Ivan' to verify account creation on input[placeholder='Search Customer']
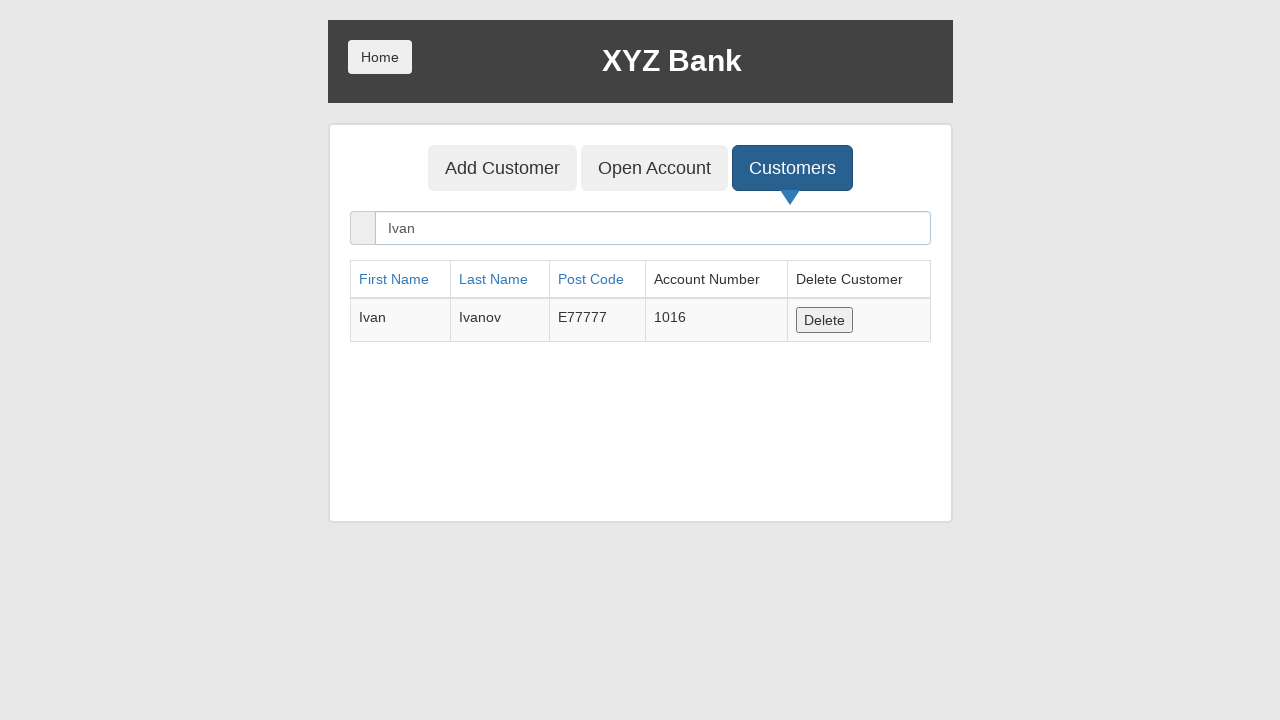

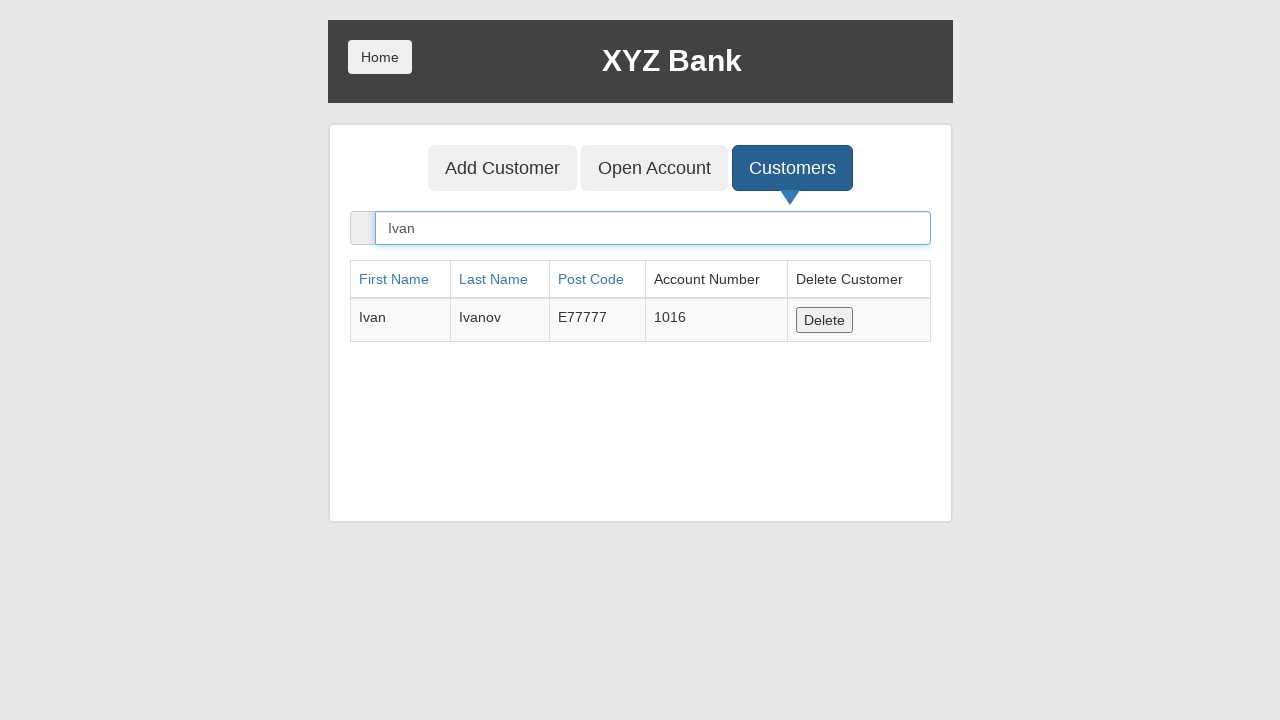